Tests clearing the complete state of all items by checking then unchecking toggle-all

Starting URL: https://demo.playwright.dev/todomvc

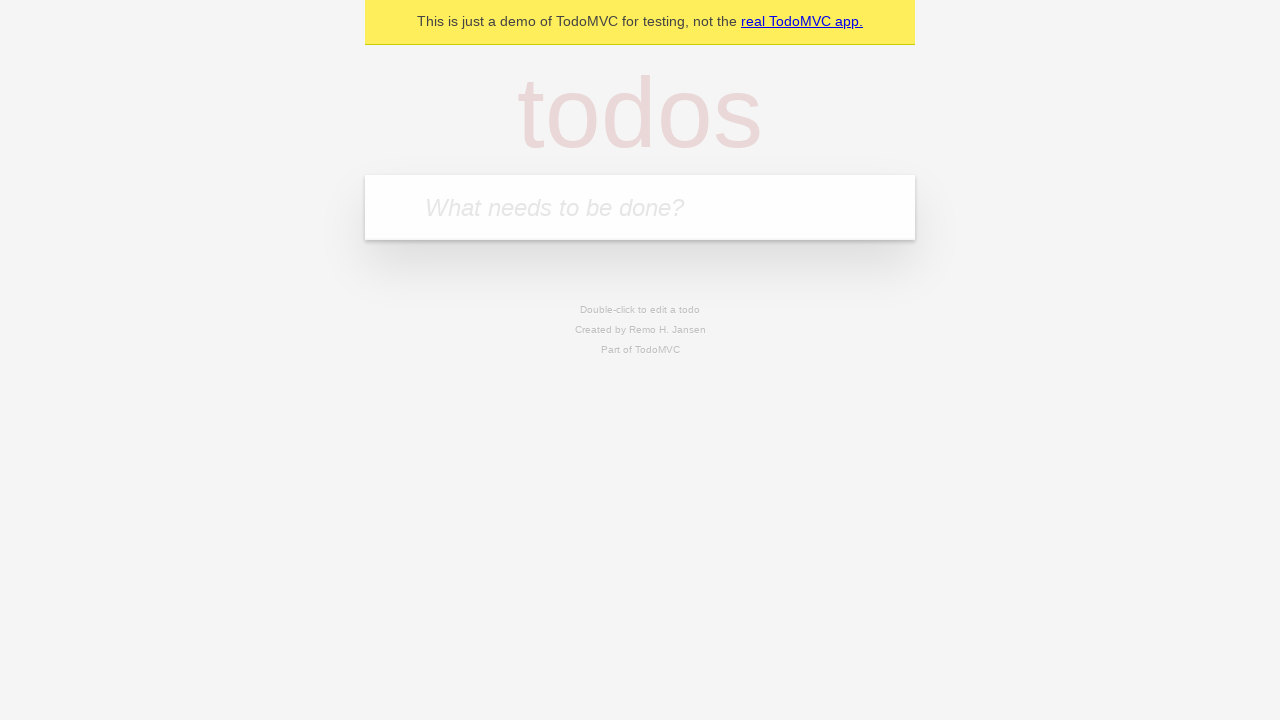

Filled todo input with 'buy some cheese' on internal:attr=[placeholder="What needs to be done?"i]
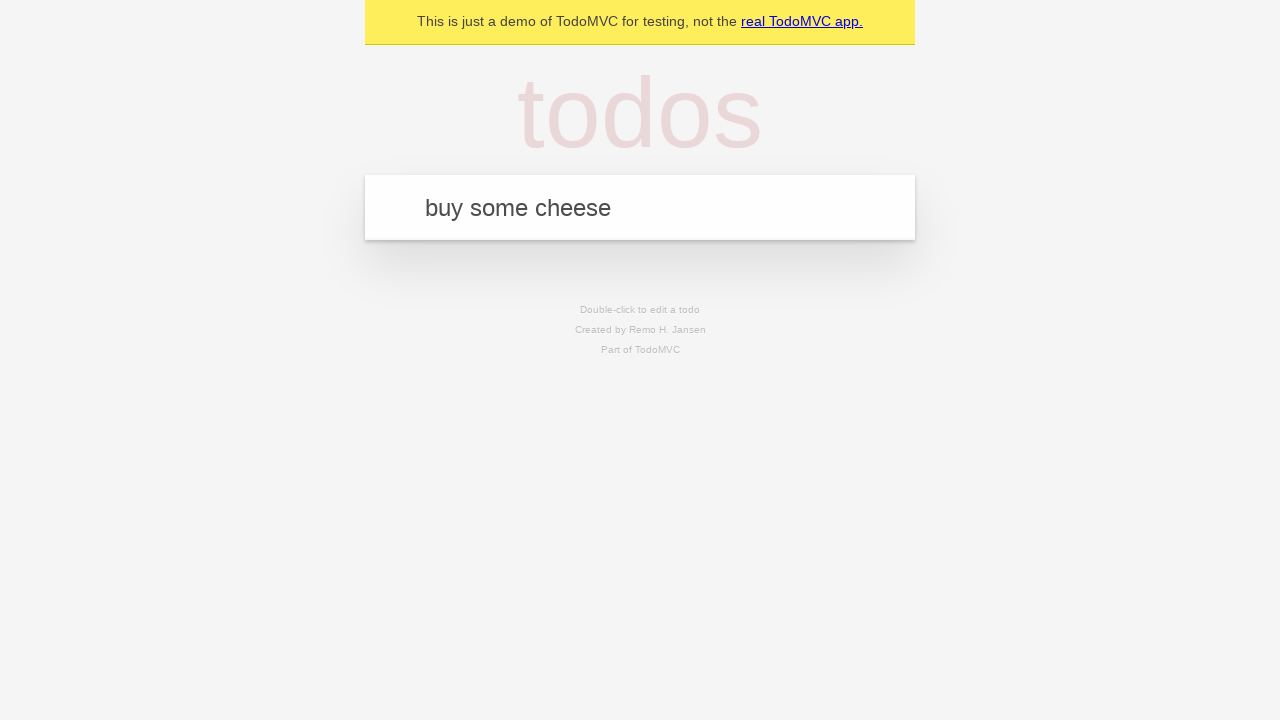

Pressed Enter to create first todo on internal:attr=[placeholder="What needs to be done?"i]
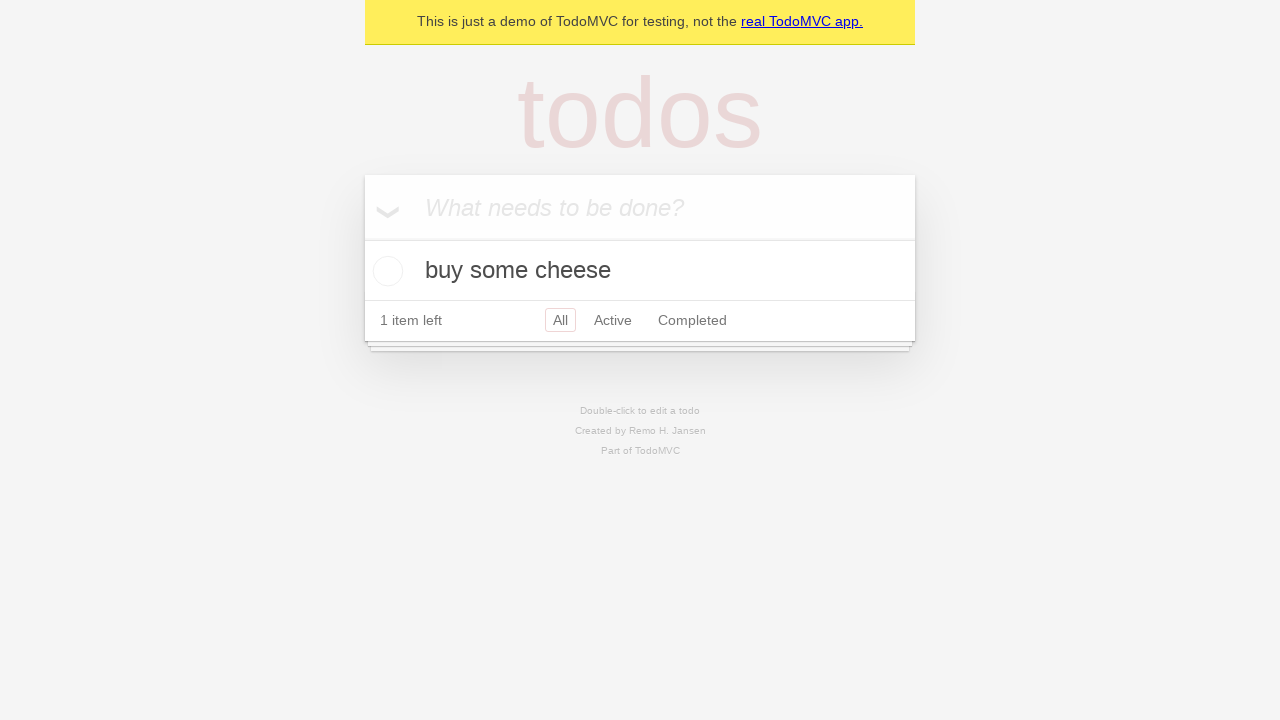

Filled todo input with 'feed the cat' on internal:attr=[placeholder="What needs to be done?"i]
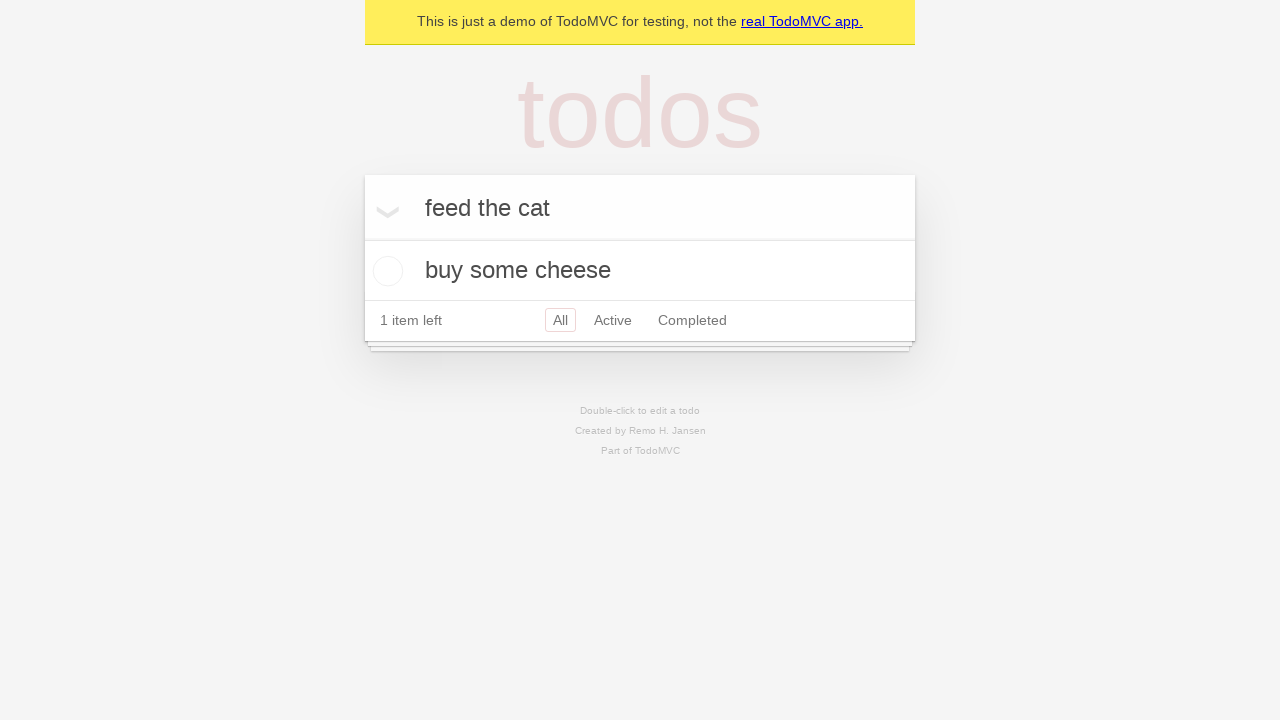

Pressed Enter to create second todo on internal:attr=[placeholder="What needs to be done?"i]
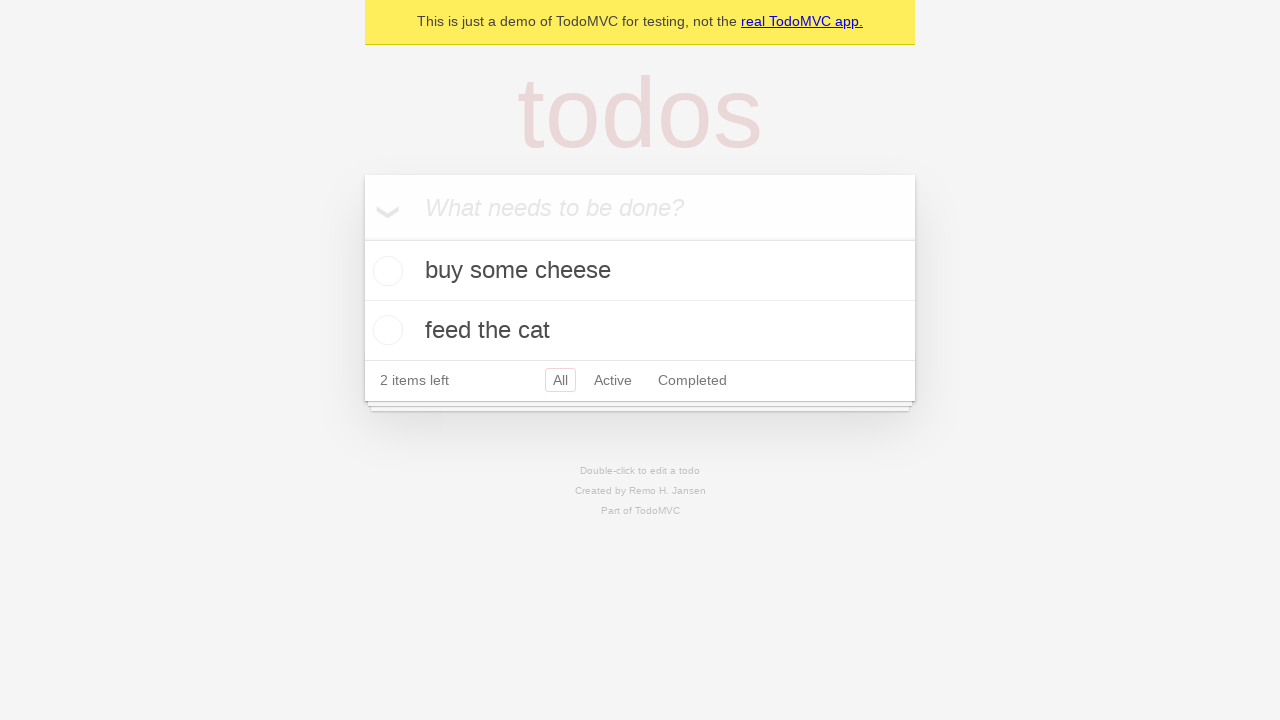

Filled todo input with 'book a doctors appointment' on internal:attr=[placeholder="What needs to be done?"i]
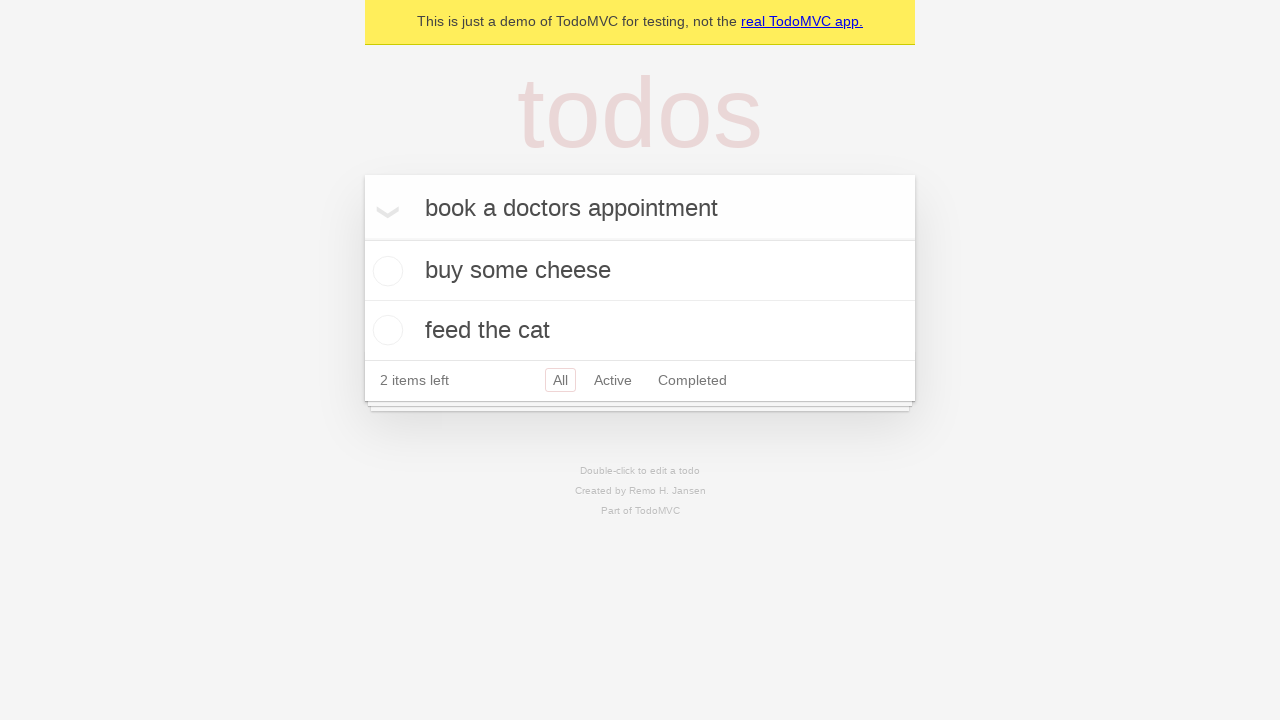

Pressed Enter to create third todo on internal:attr=[placeholder="What needs to be done?"i]
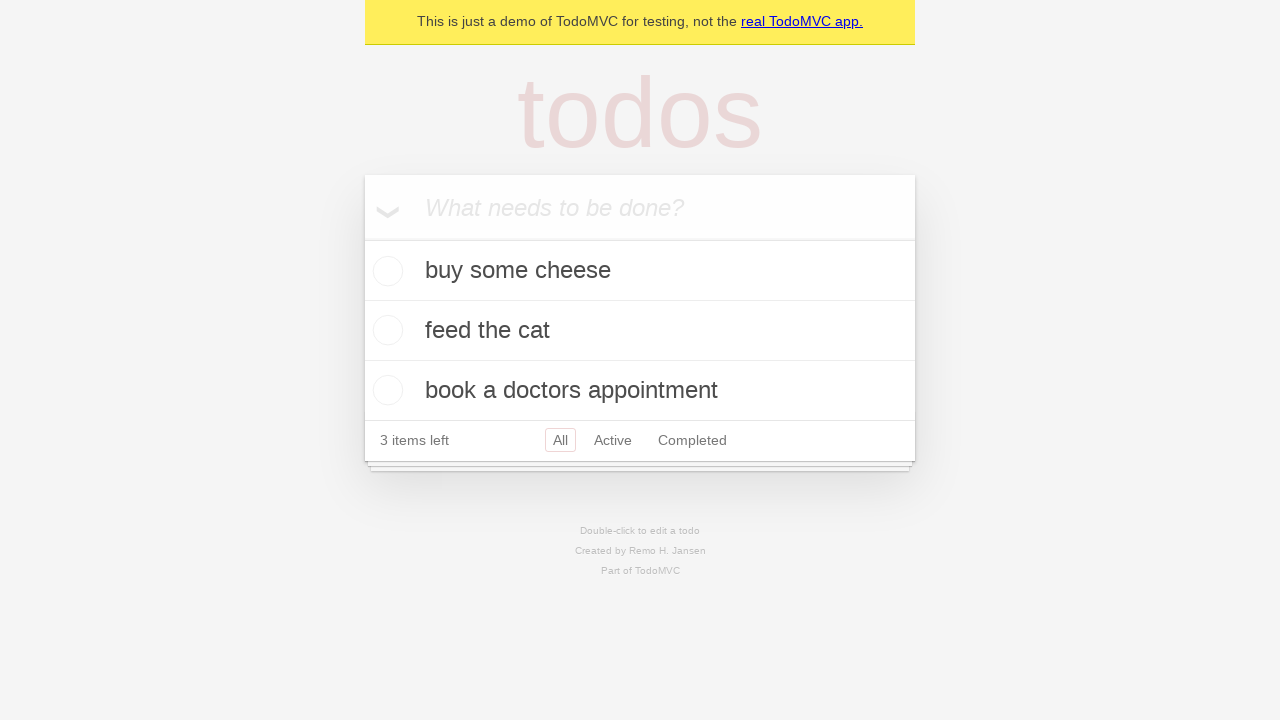

Waited for all 3 todos to be created
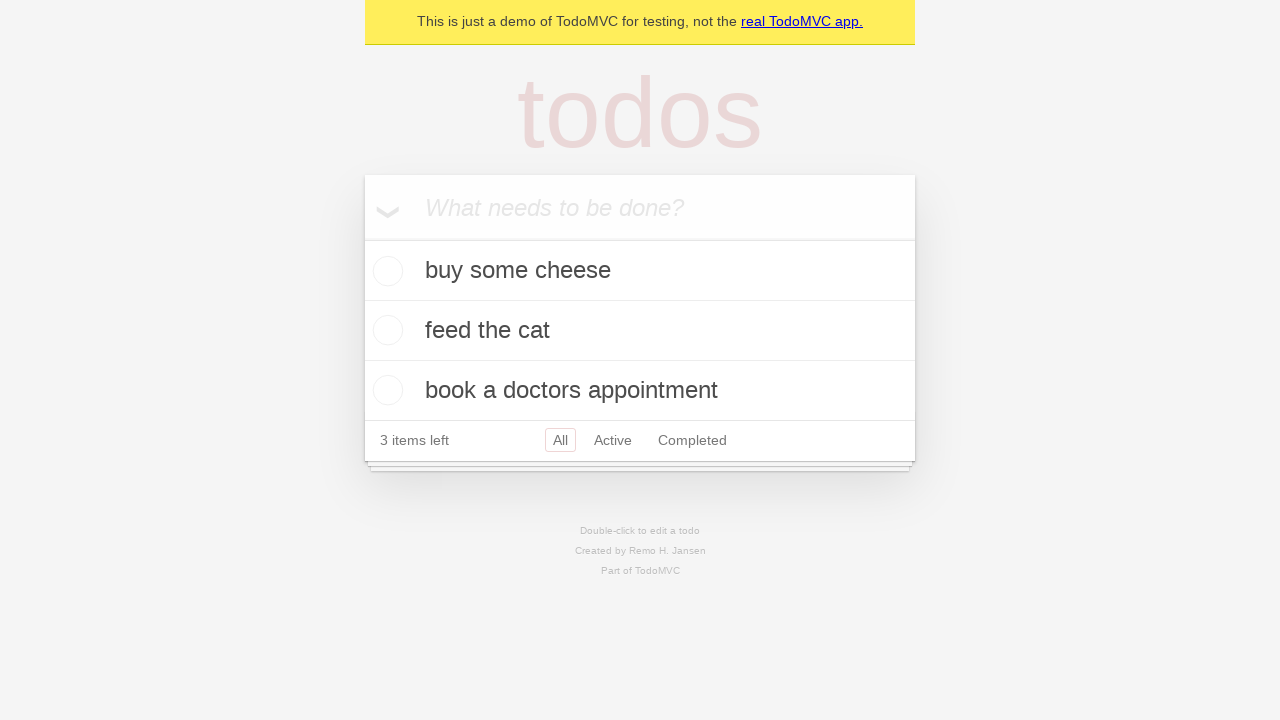

Located 'Mark all as complete' toggle button
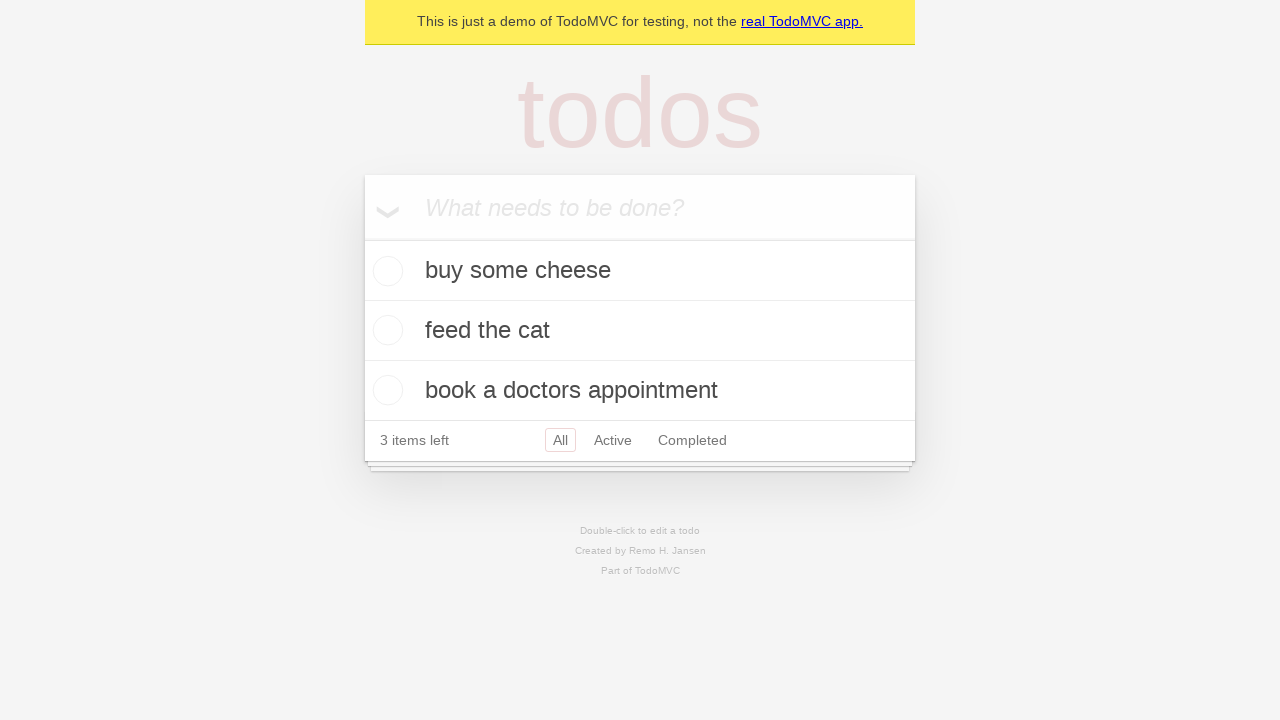

Checked toggle-all to mark all items as complete at (362, 238) on internal:label="Mark all as complete"i
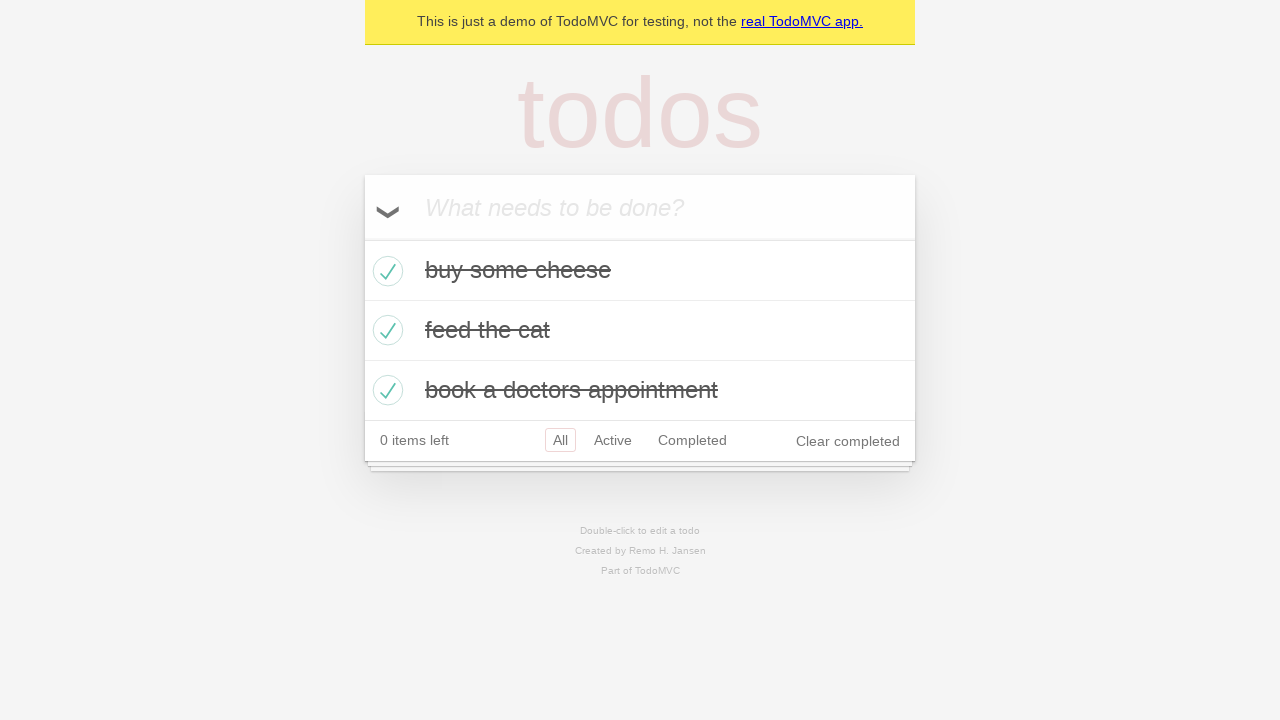

Unchecked toggle-all to clear complete state of all items at (362, 238) on internal:label="Mark all as complete"i
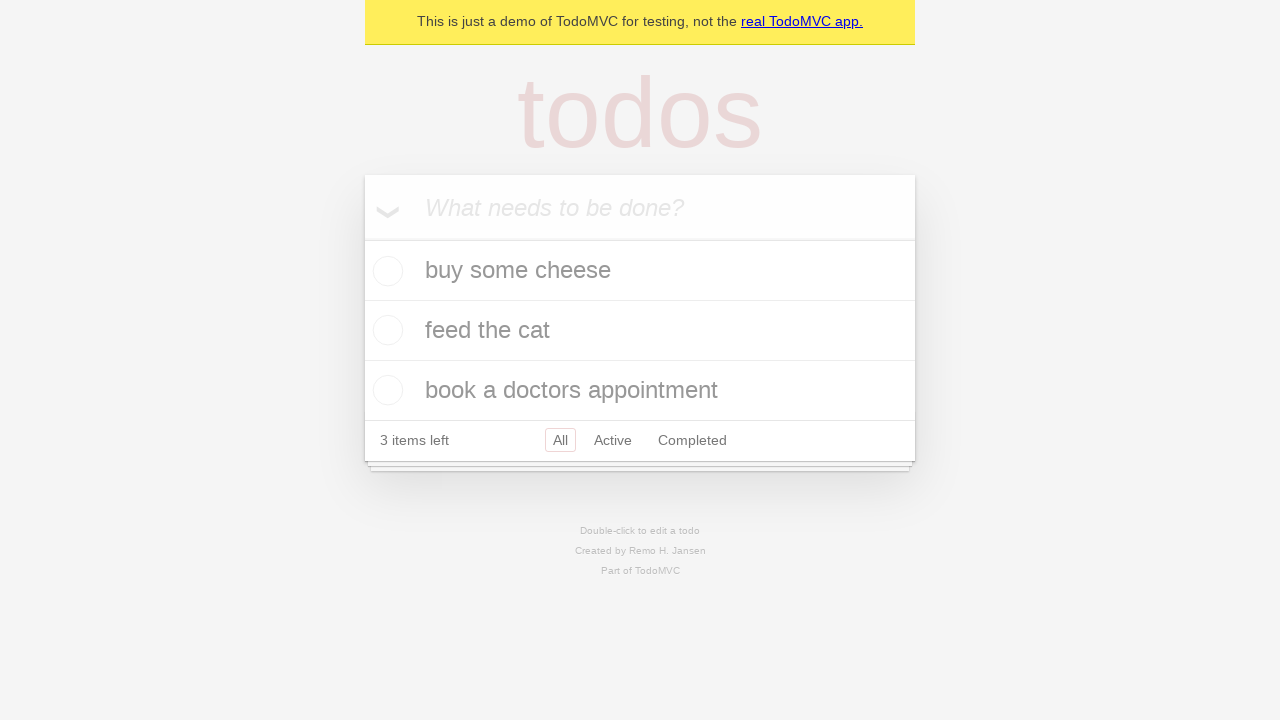

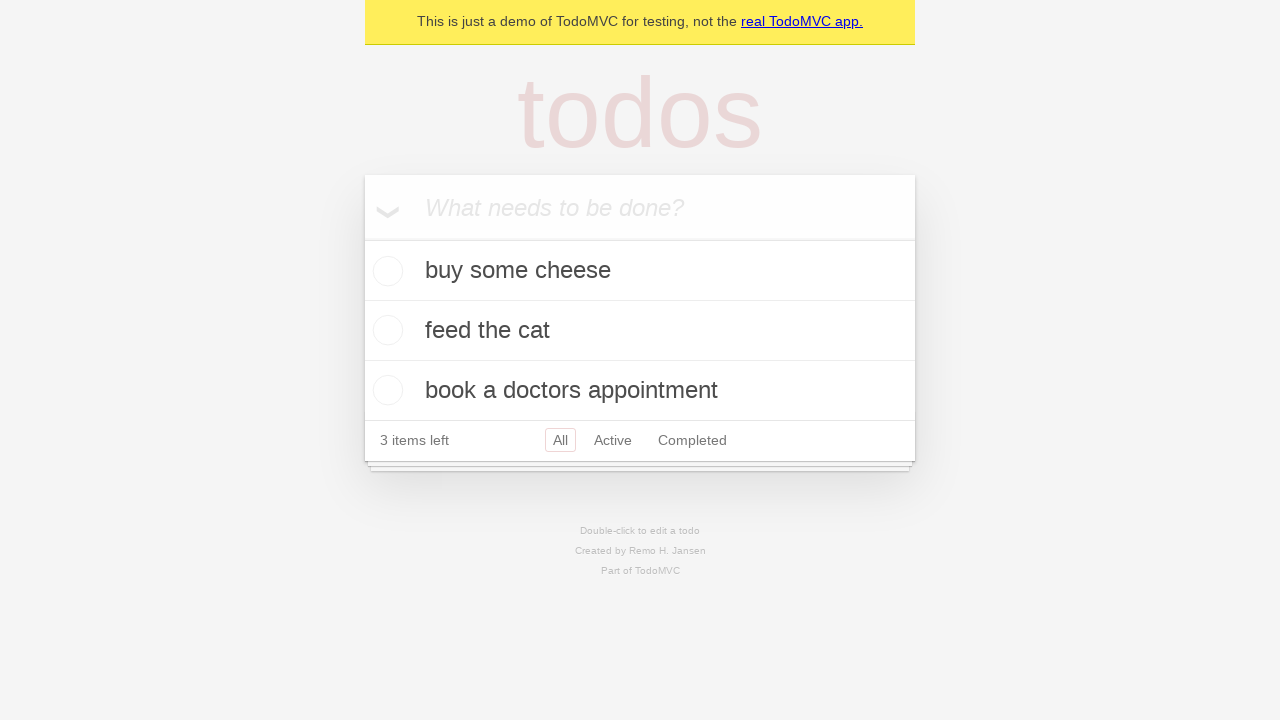